Tests executing a click action on a button inside an iframe on W3Schools tryit page

Starting URL: https://www.w3schools.com/tags/tryit.asp?filename=tryhtml_button_test

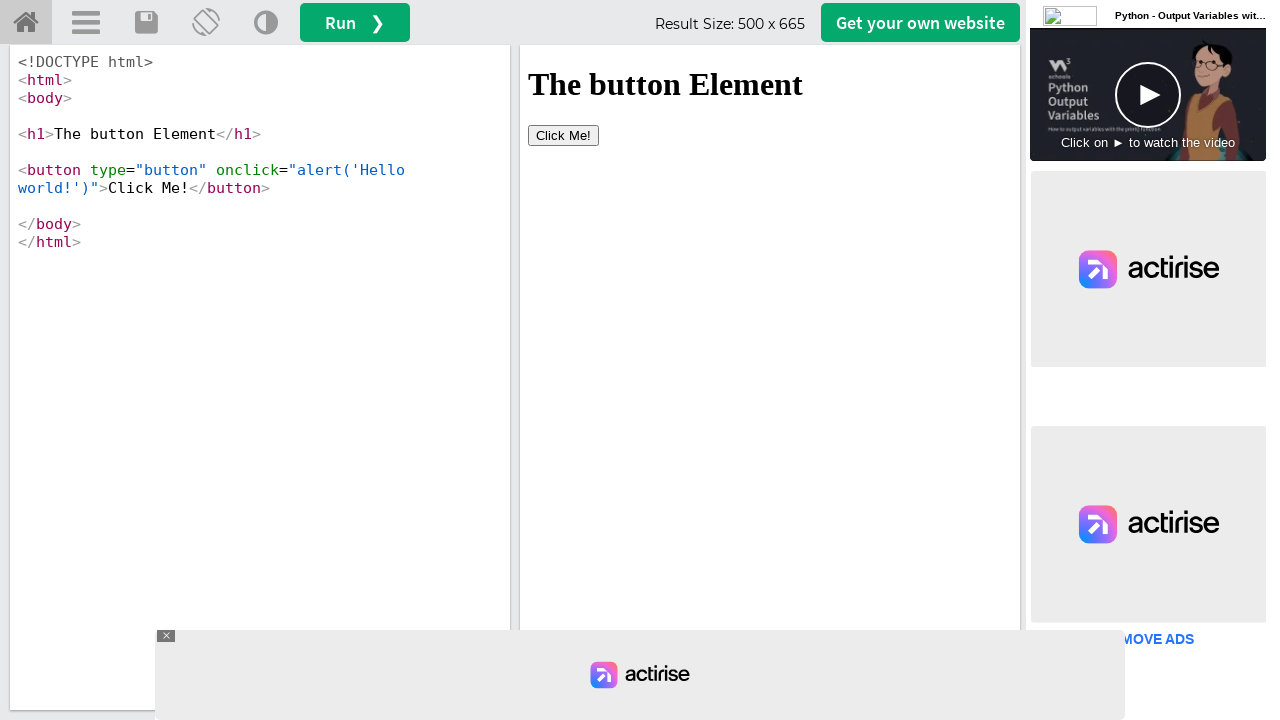

Located iframe with ID 'iframeResult' containing the test result
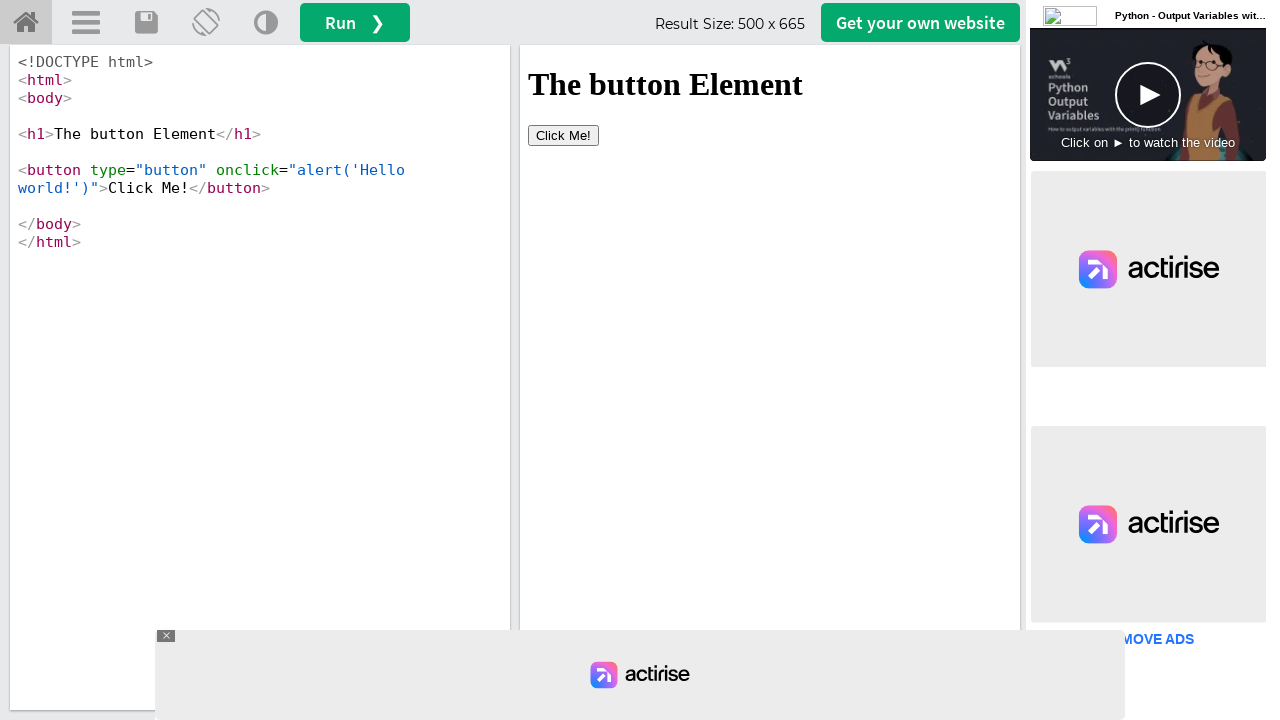

Clicked button element inside the iframe at (564, 135) on #iframeResult >> internal:control=enter-frame >> [type='button']
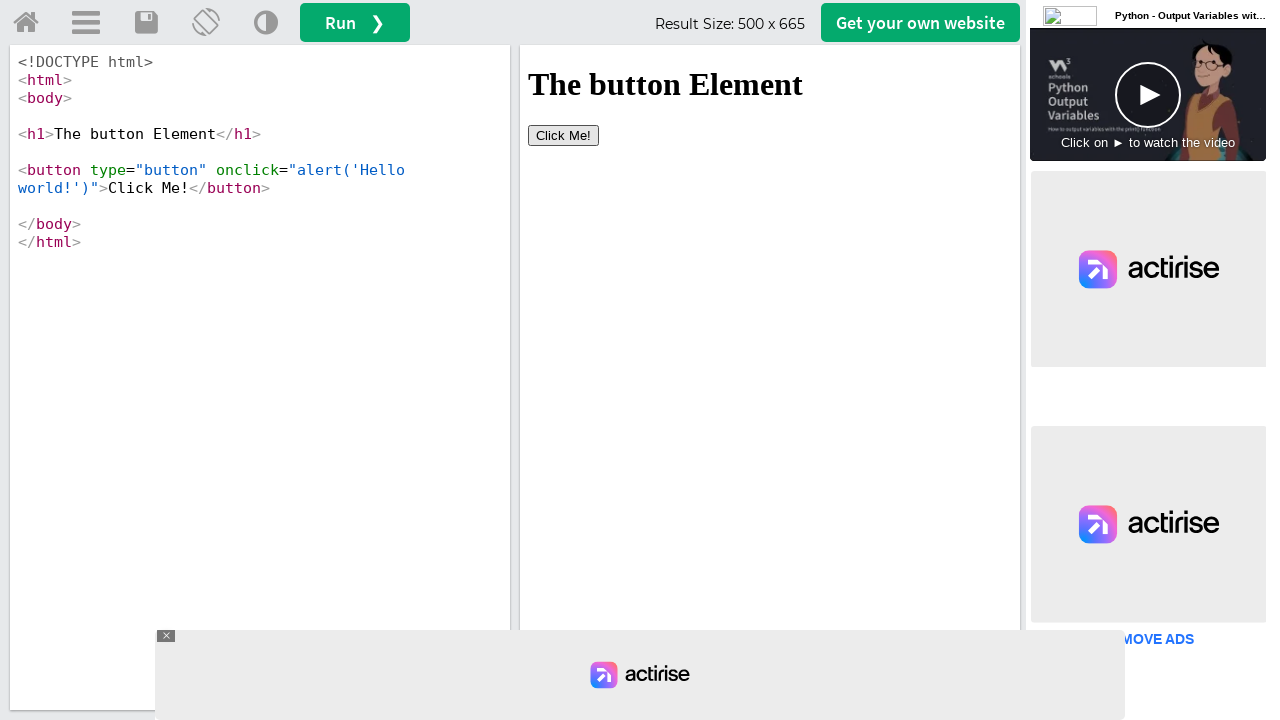

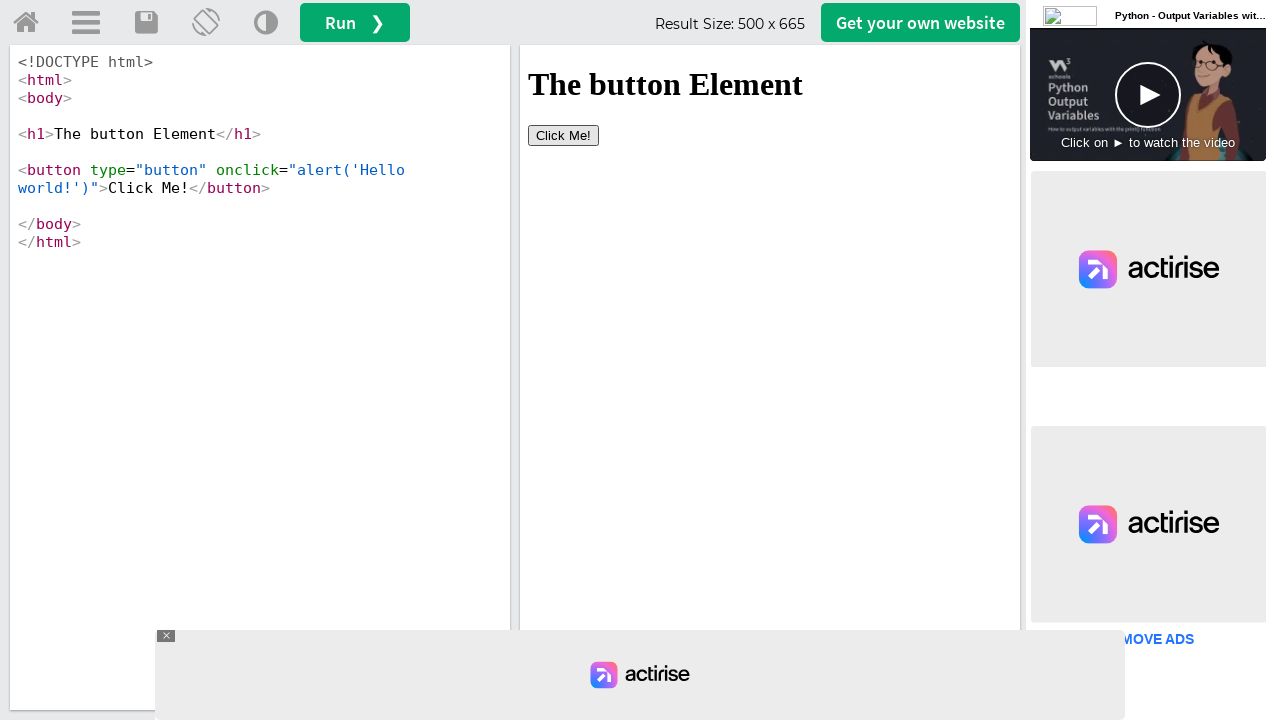